Tests a scrollable table on an automation practice page by scrolling to the table, extracting numeric values from the 4th column, summing them, and verifying the calculated sum matches the displayed total amount.

Starting URL: https://www.rahulshettyacademy.com/AutomationPractice/

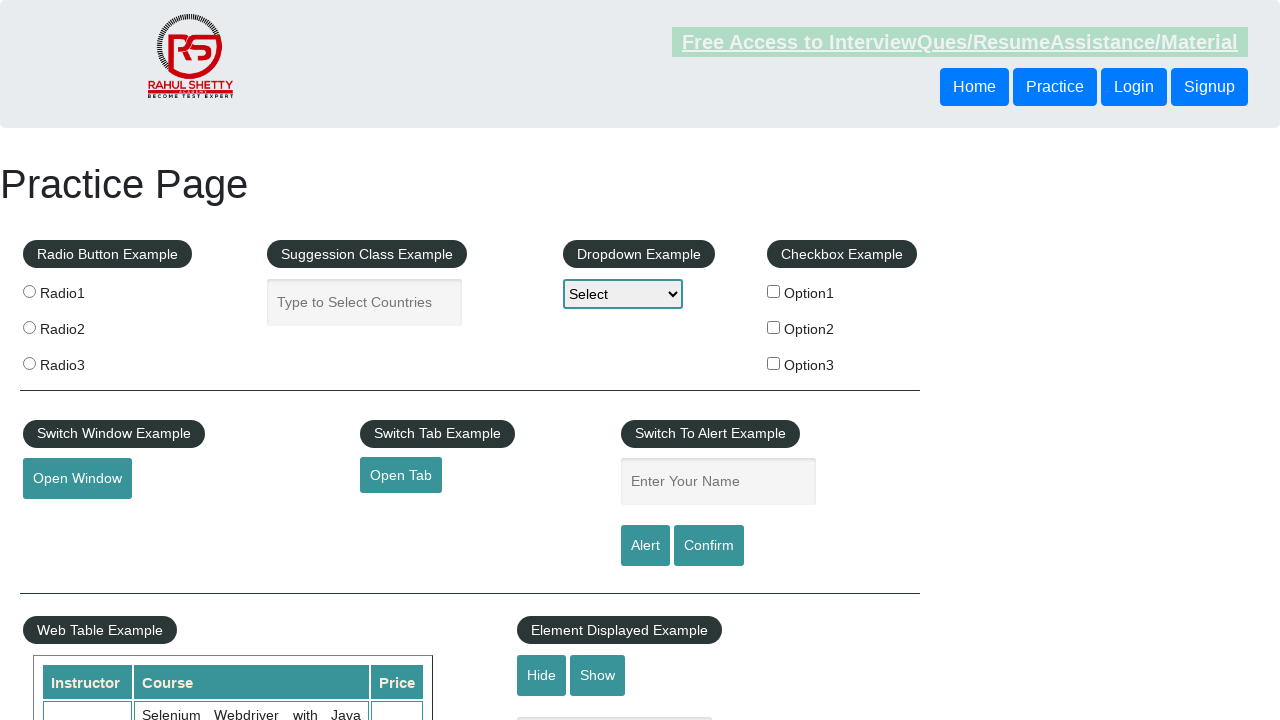

Scrolled down the page by 500 pixels
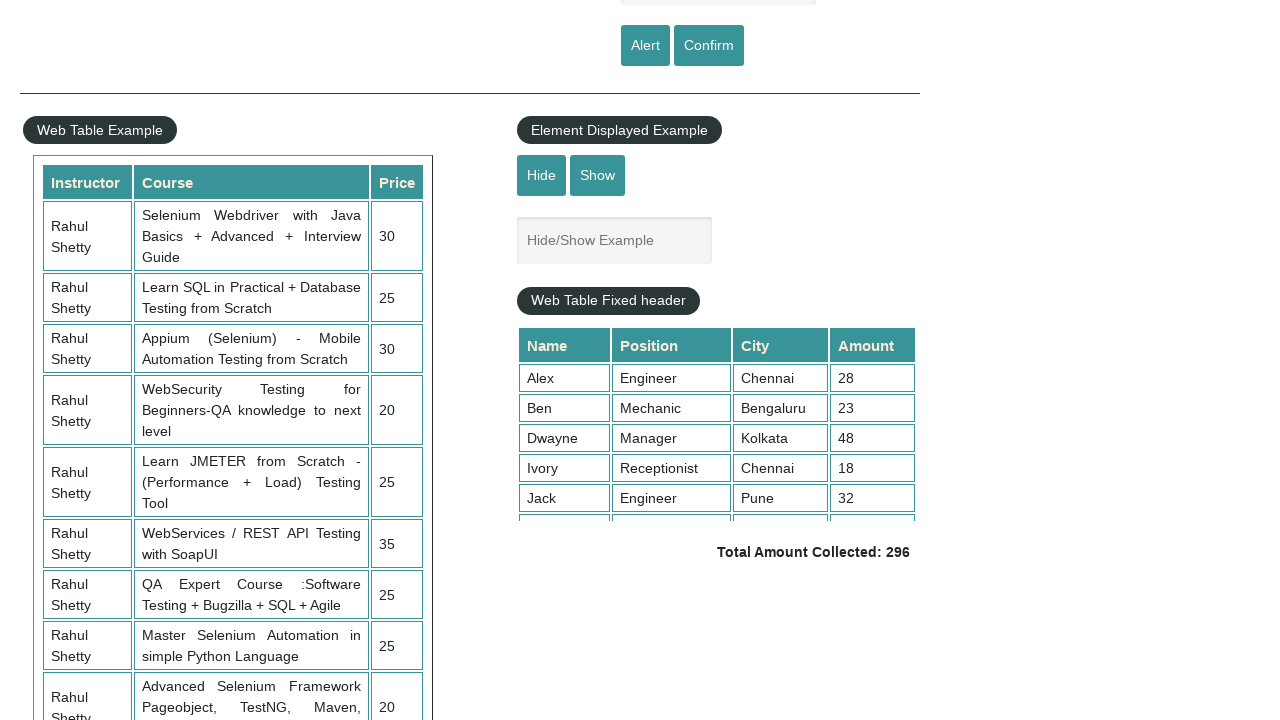

Waited 1 second for page to settle after scroll
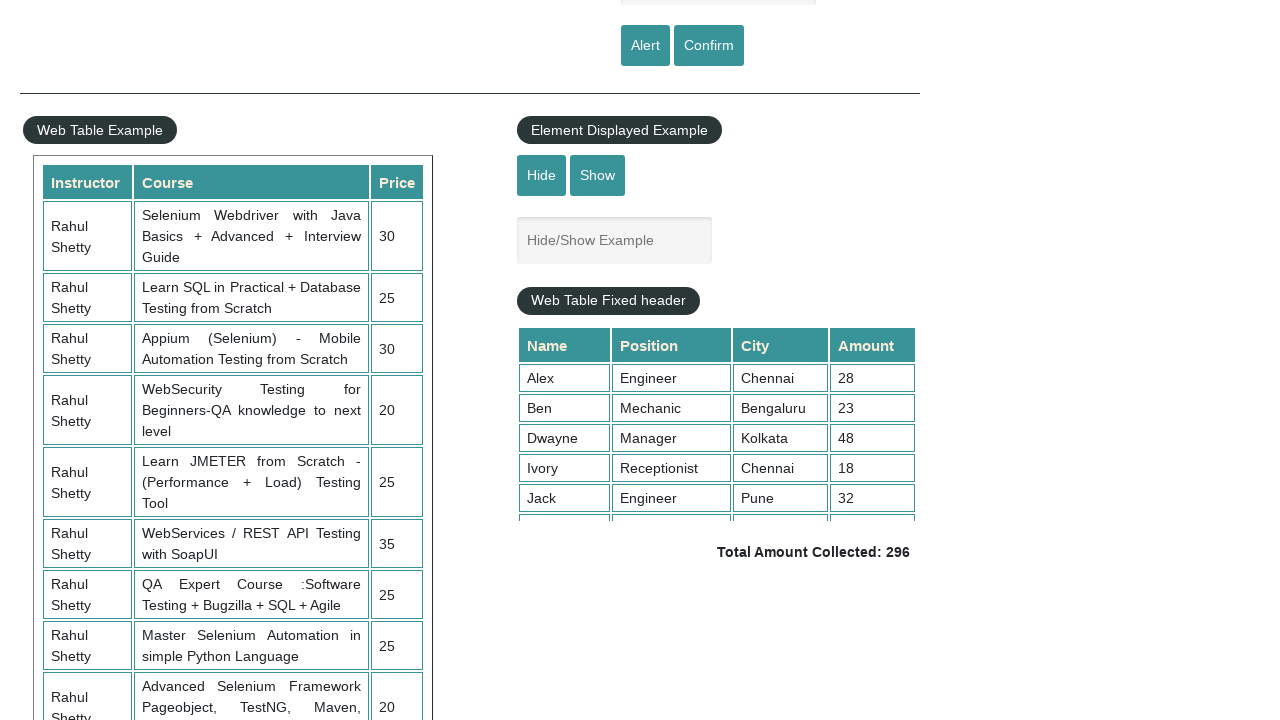

Scrolled within the fixed header table element to position 5000
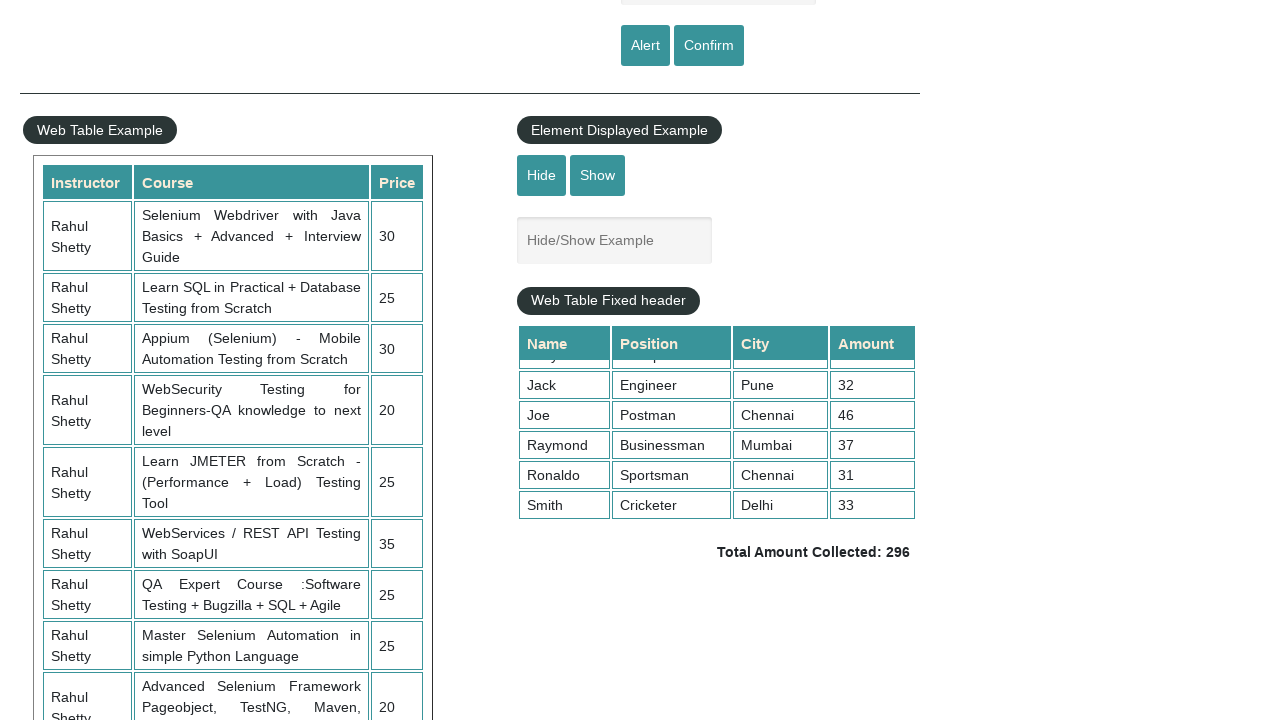

Waited 1 second for table scroll to complete
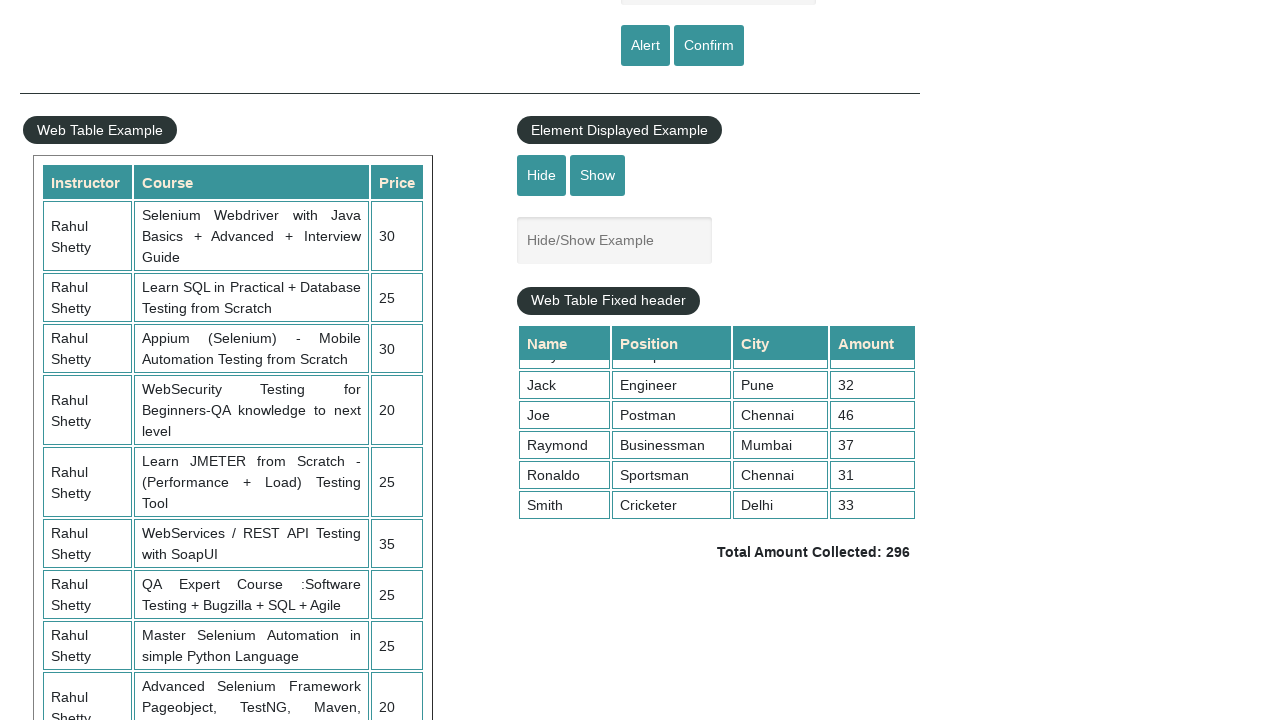

Extracted 9 numeric values from the 4th column of the table
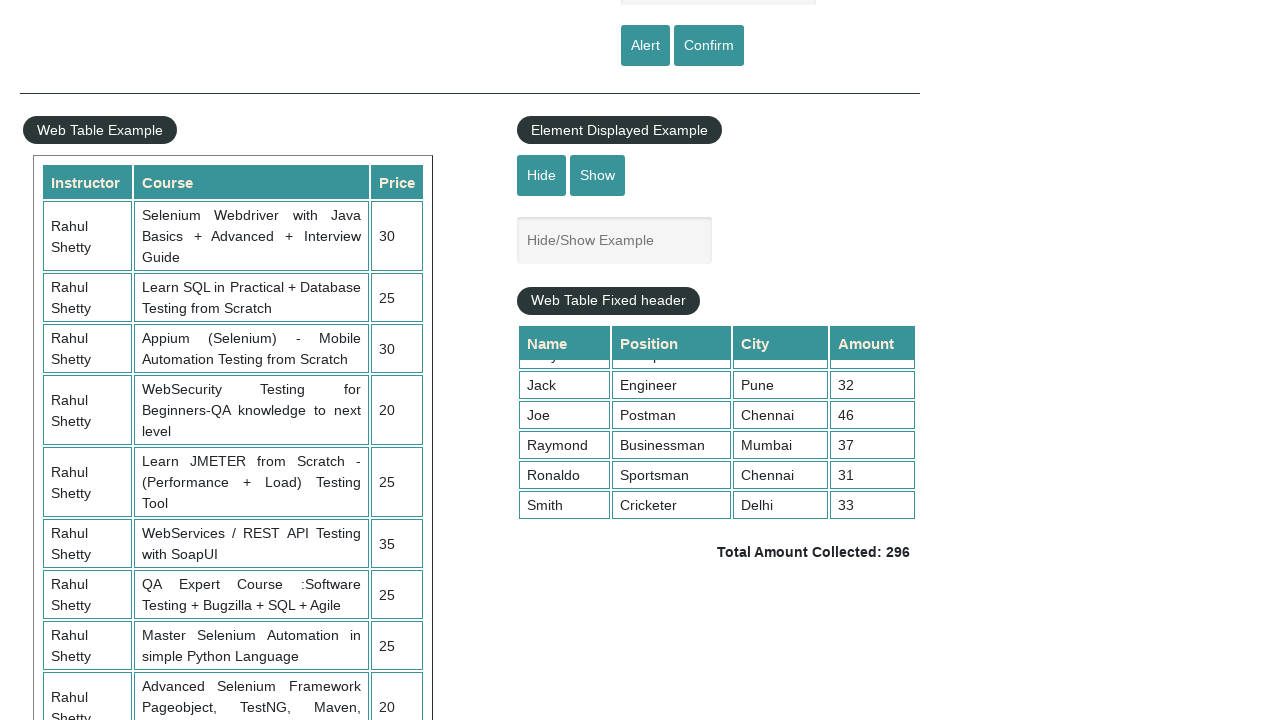

Calculated sum of all 4th column values: 296
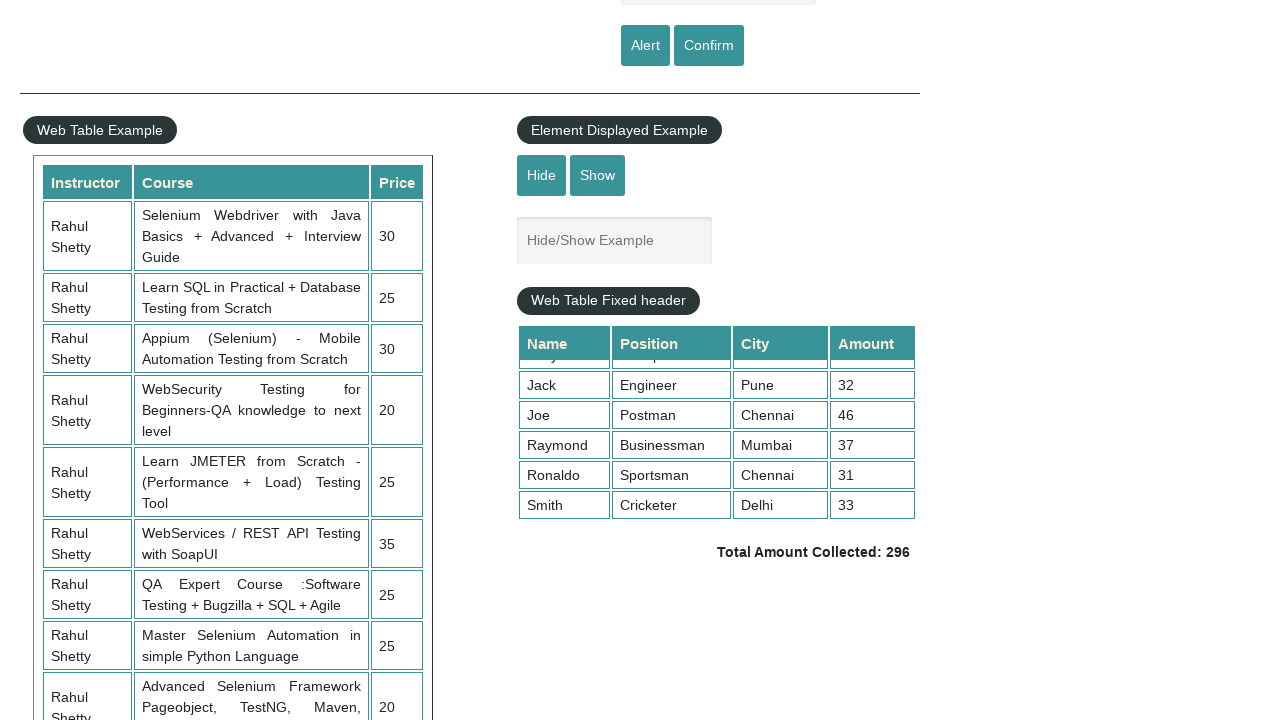

Extracted displayed total amount text:  Total Amount Collected: 296 
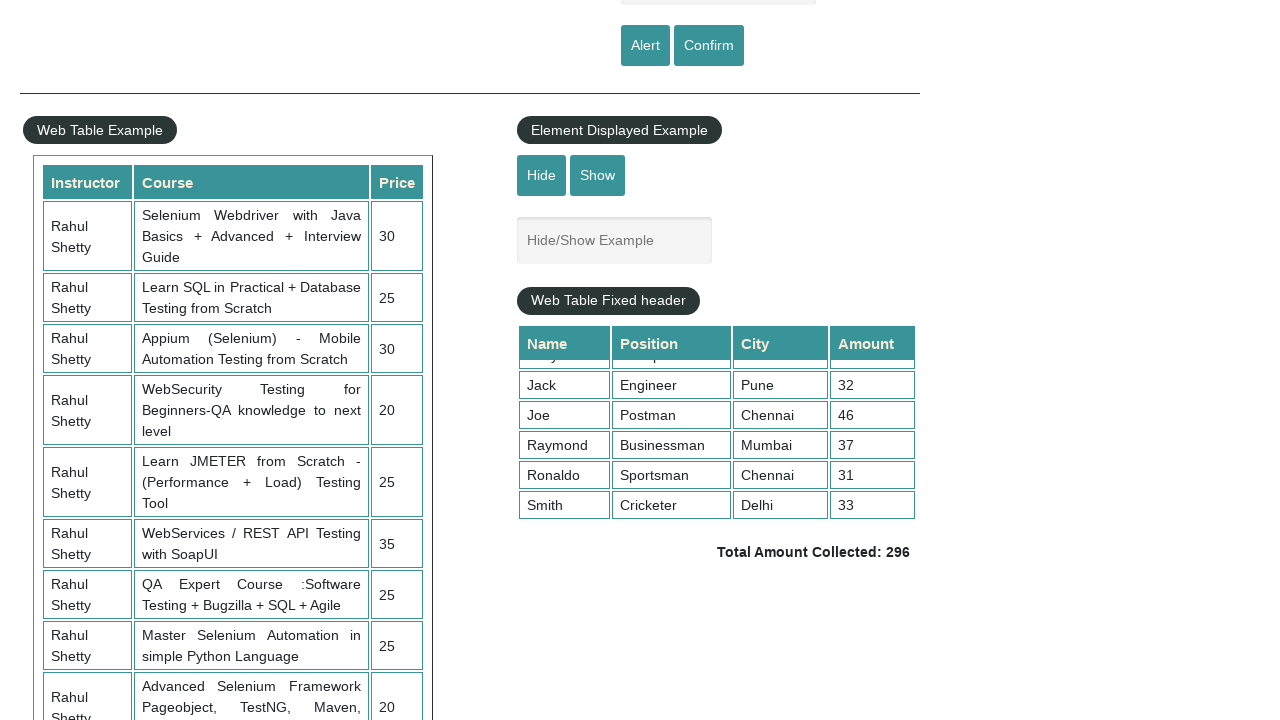

Parsed displayed total amount: 296
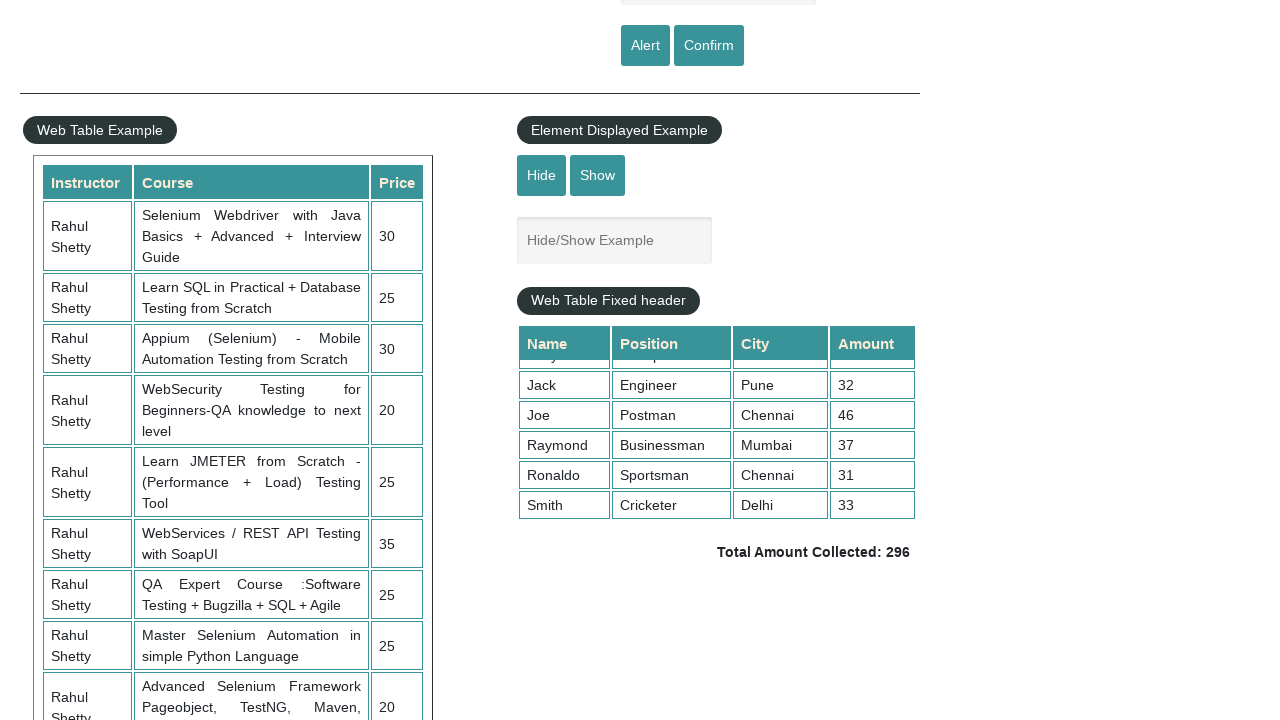

Verified calculated sum (296) matches displayed total (296)
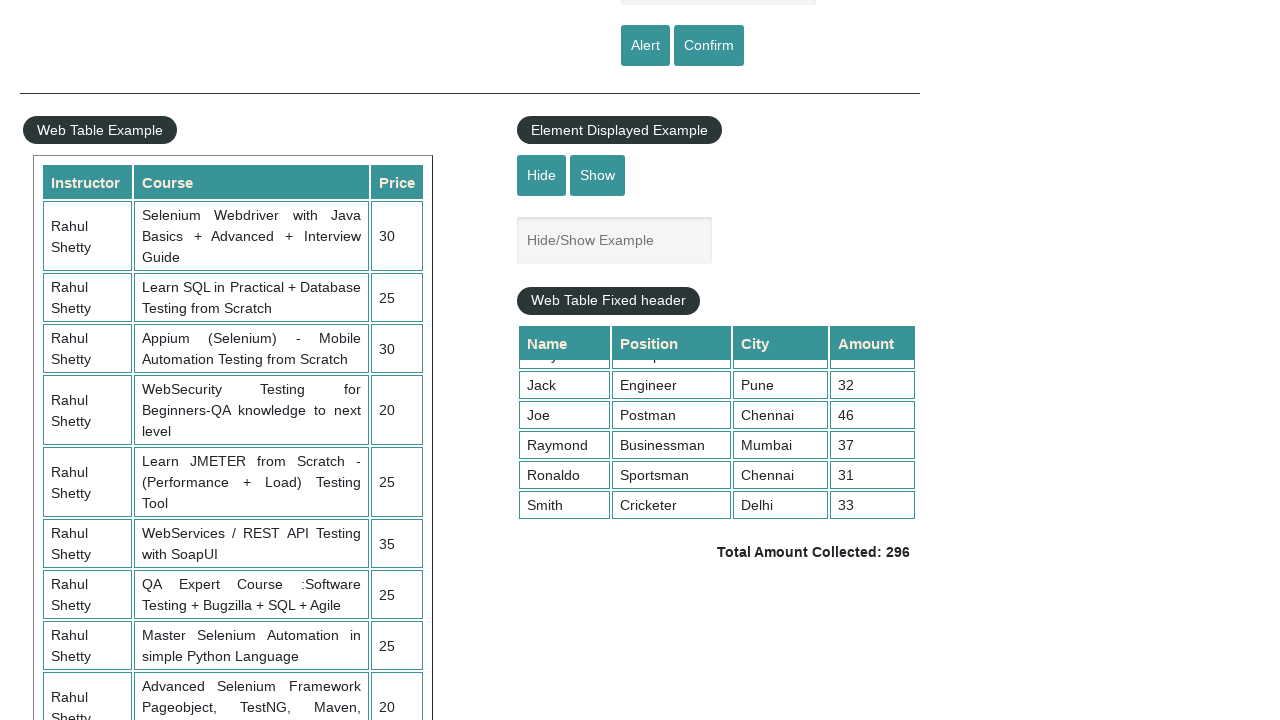

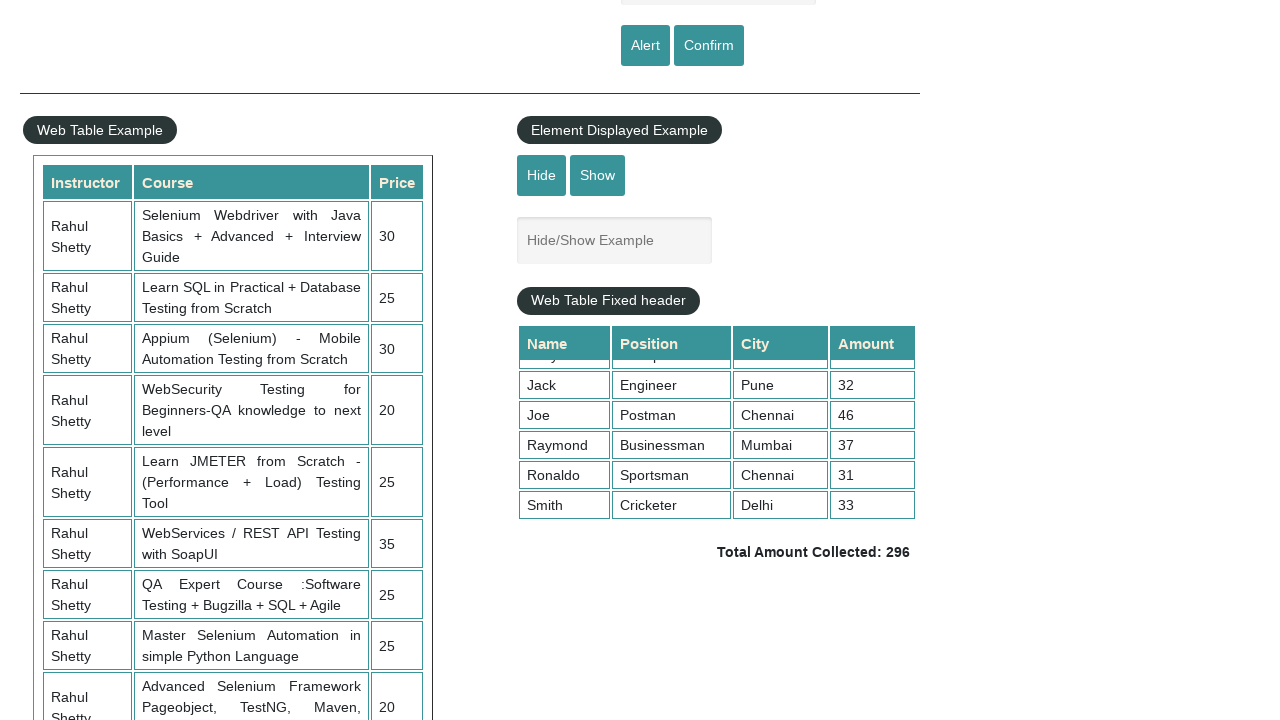